Tests dismissing a JavaScript confirm dialog and verifies the result message shows "Cancel" was selected

Starting URL: https://demoqa.com/alerts

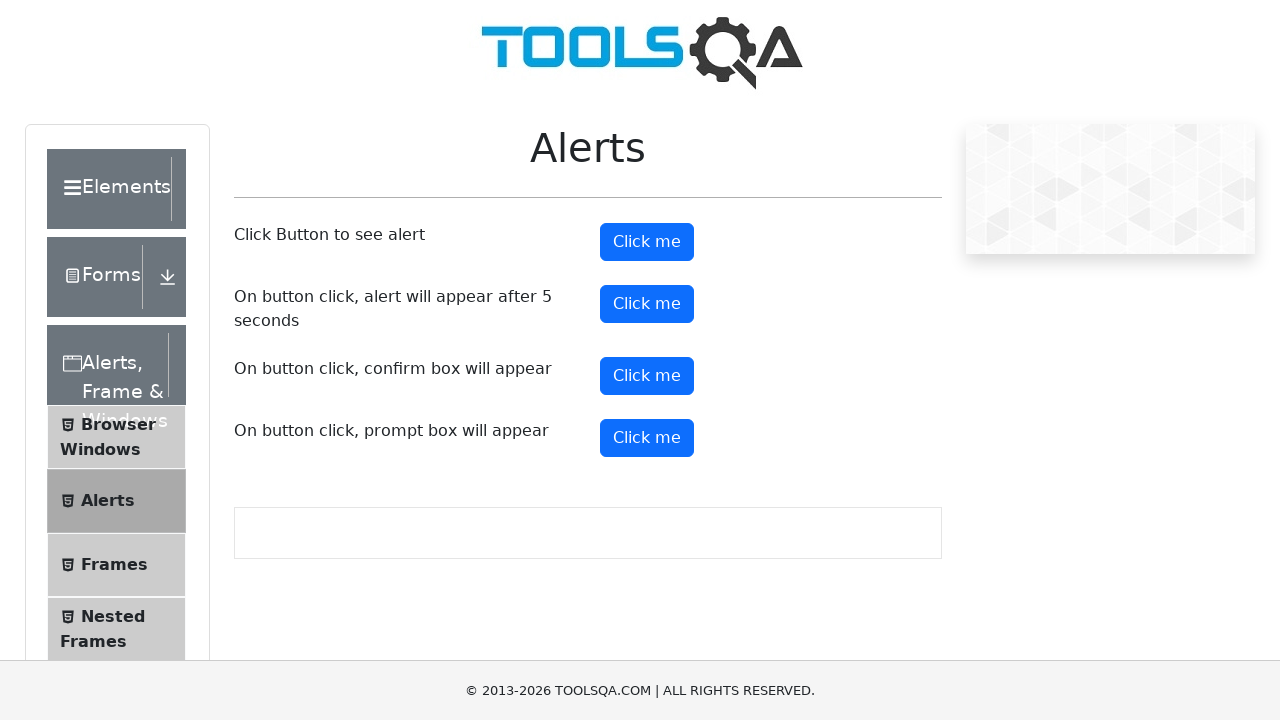

Set up dialog handler to dismiss confirm dialogs
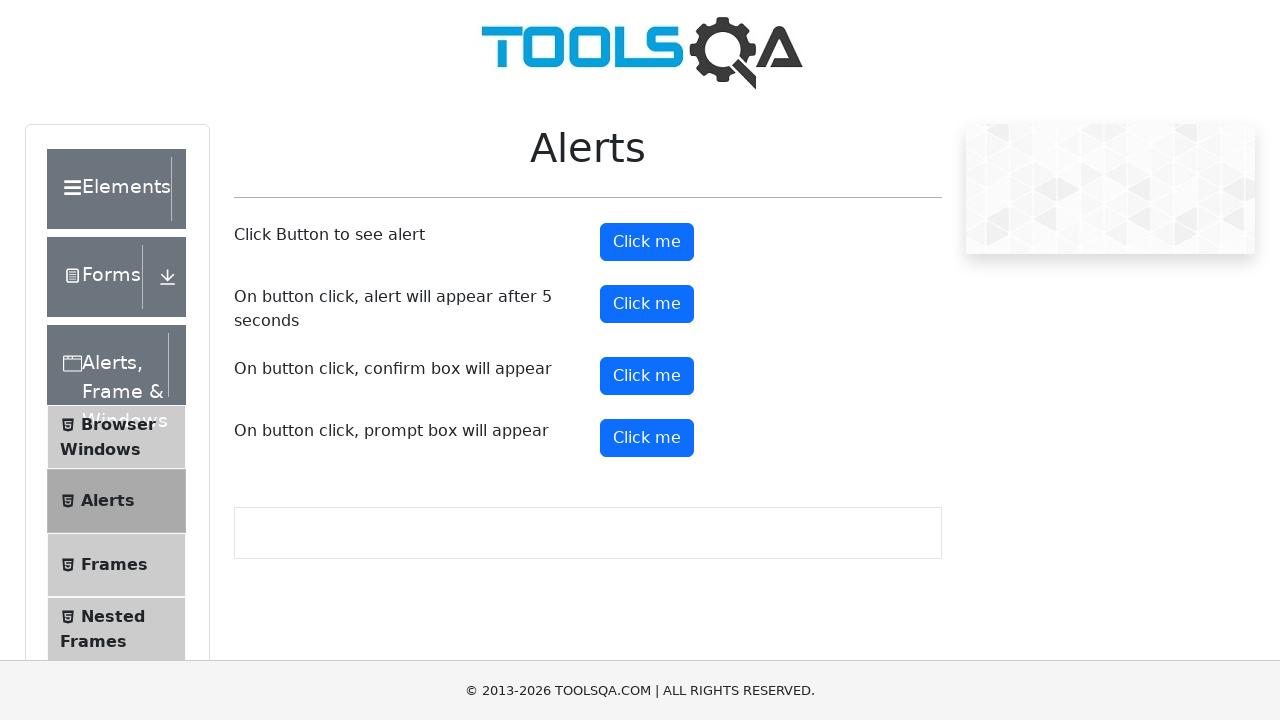

Clicked confirm button to trigger JavaScript confirm dialog at (647, 376) on #confirmButton
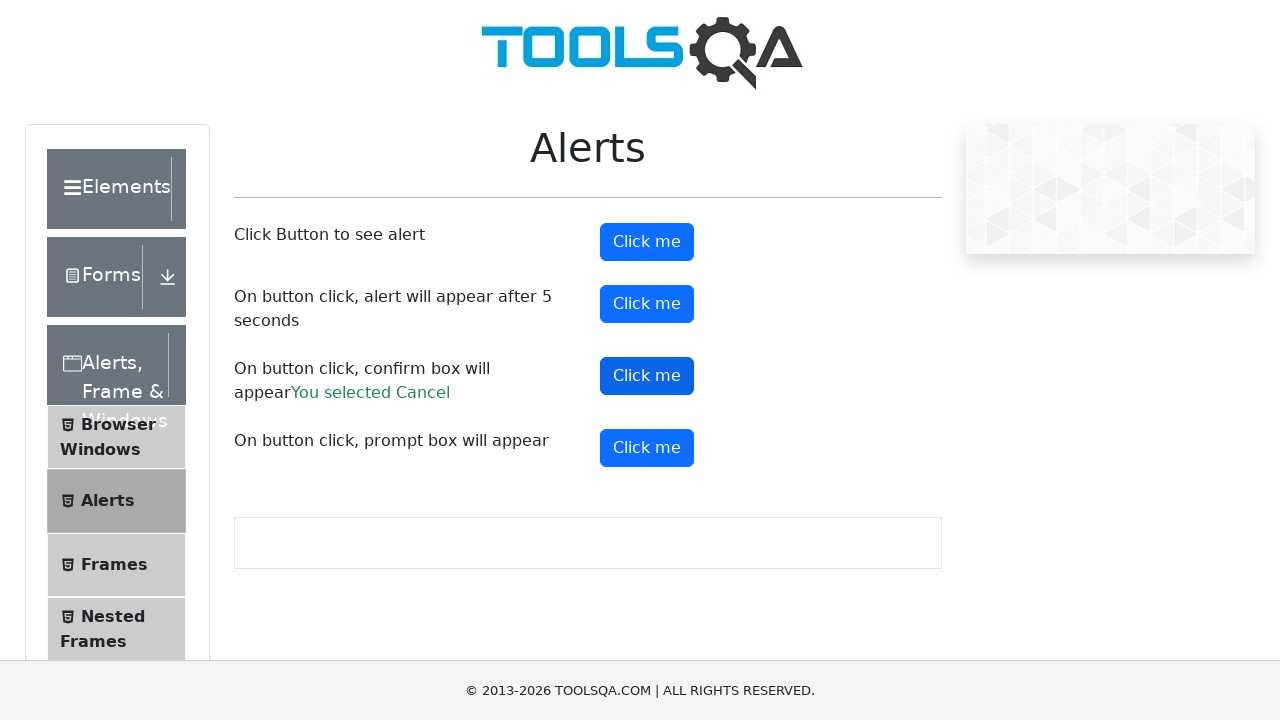

Confirmed result message element appeared showing 'Cancel' was selected
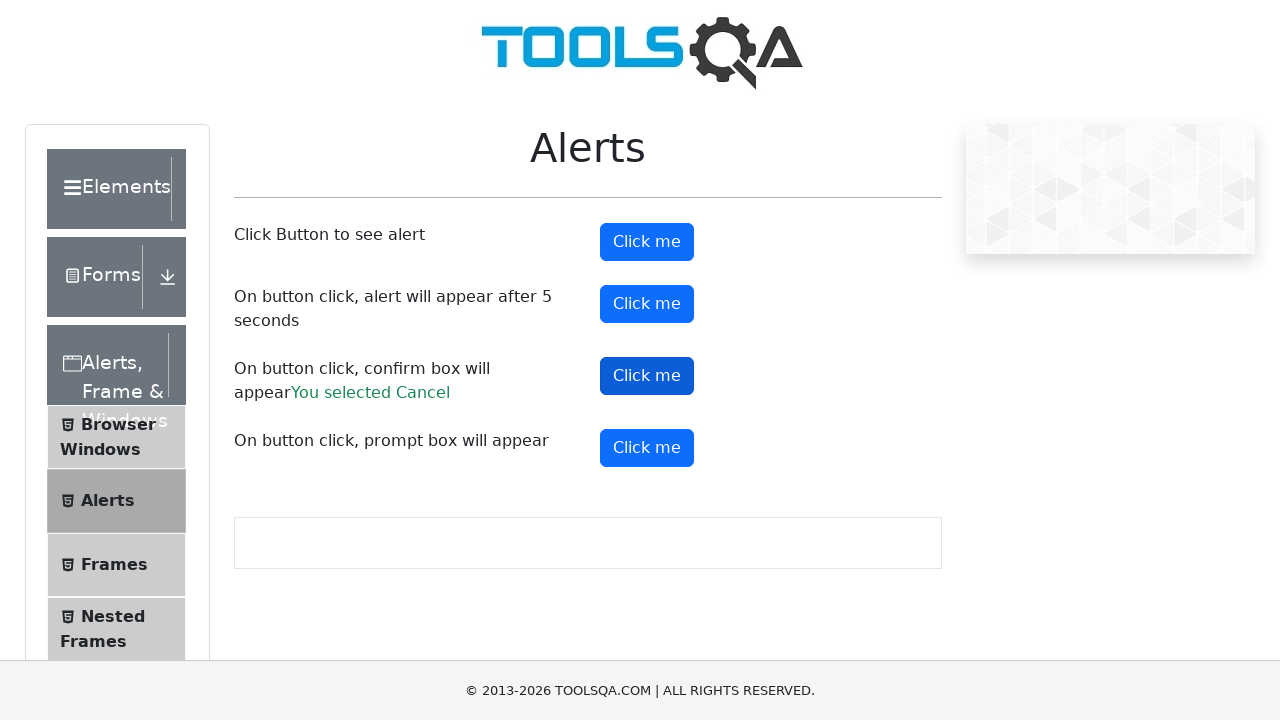

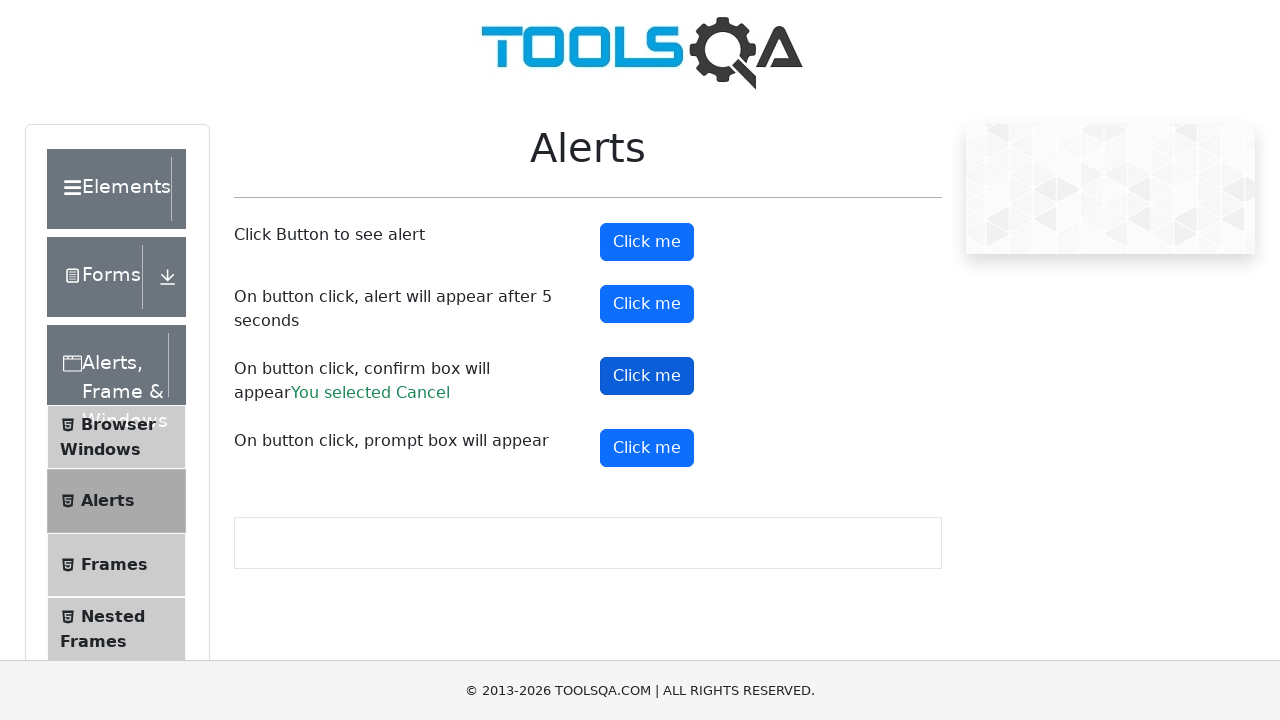